Tests handling multiple browser tabs by clicking a button that opens new tabs, then switching between tabs to fill forms and handle an alert confirmation dialog.

Starting URL: https://www.hyrtutorials.com/p/window-handles-practice.html

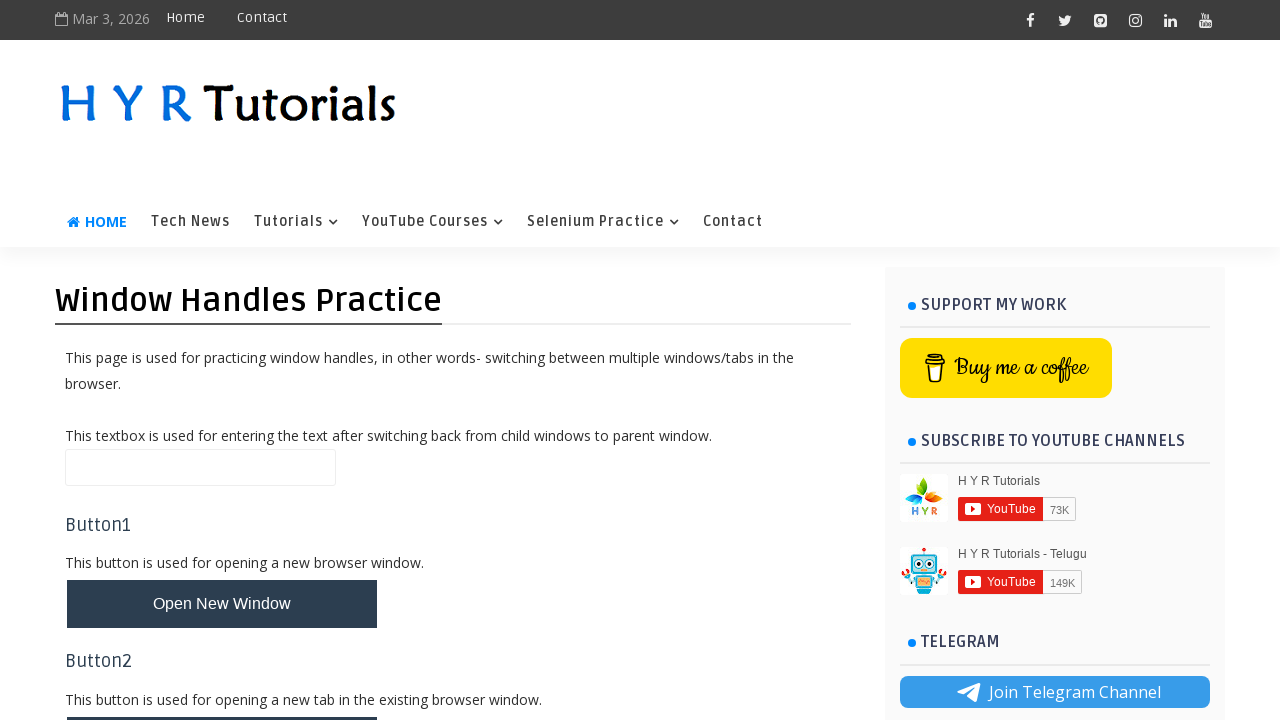

Clicked button to open multiple tabs at (222, 499) on #newTabsBtn
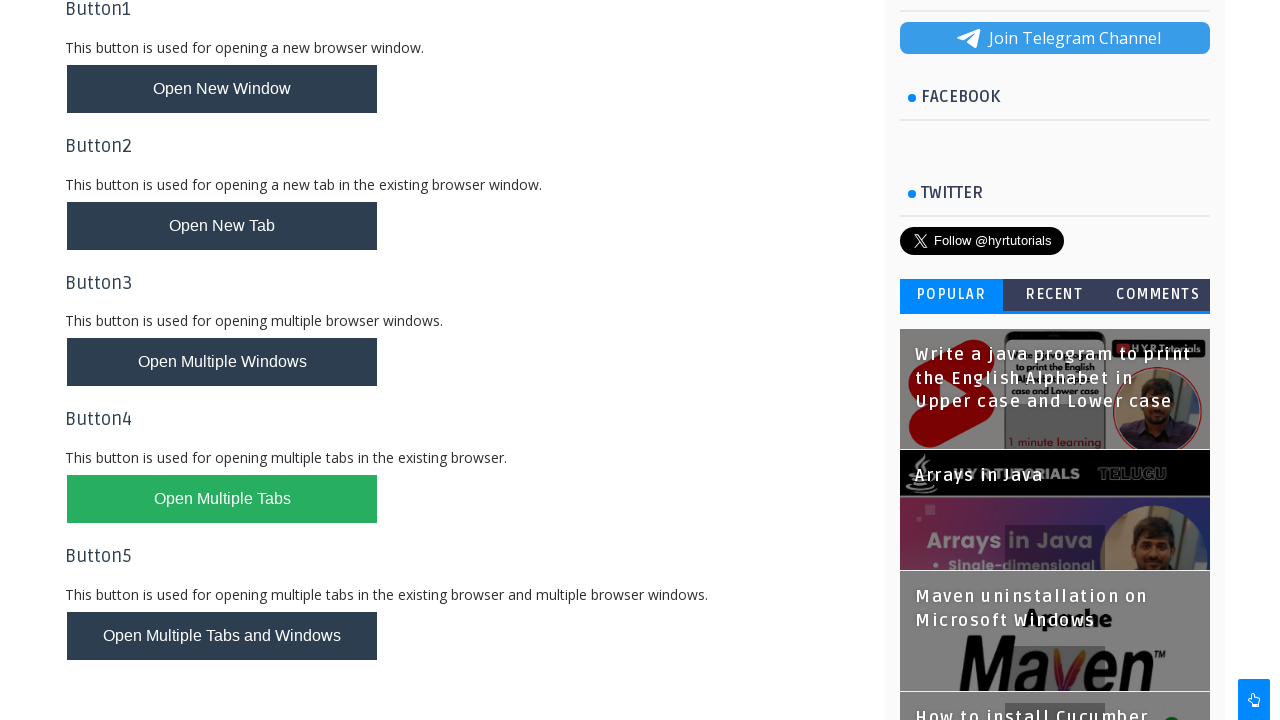

Waited for new tabs to open
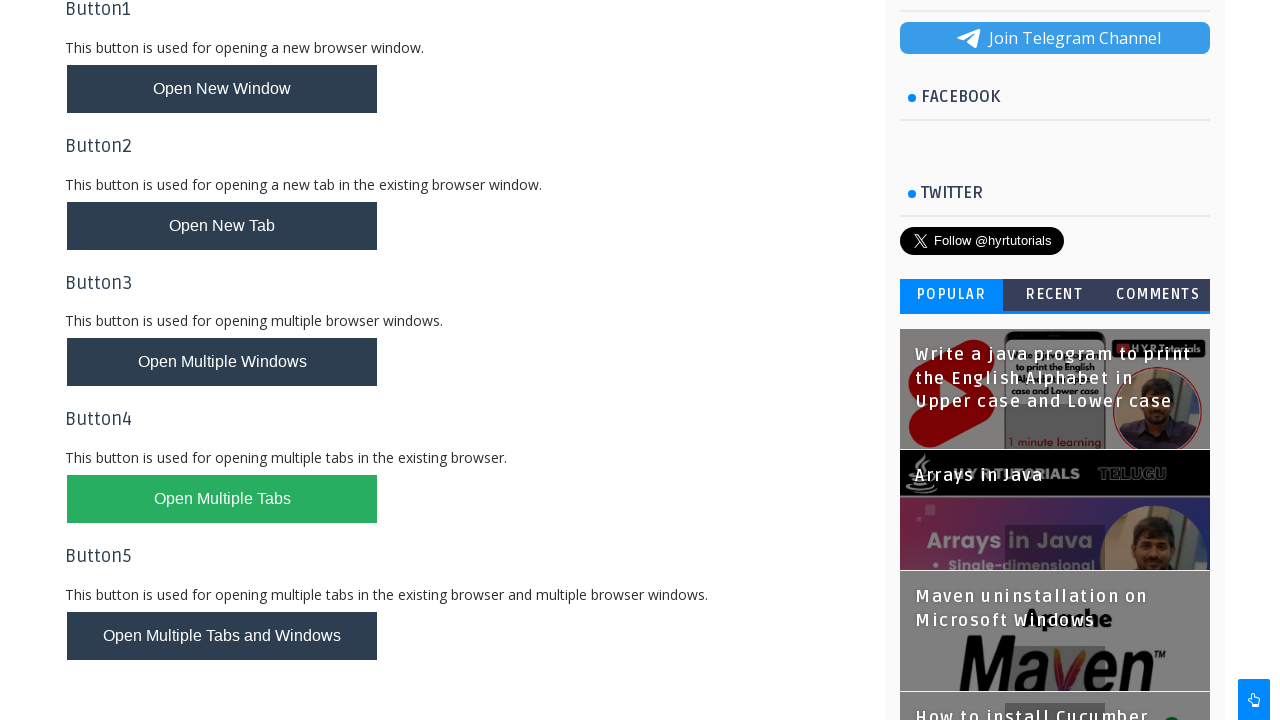

Retrieved all open pages from context
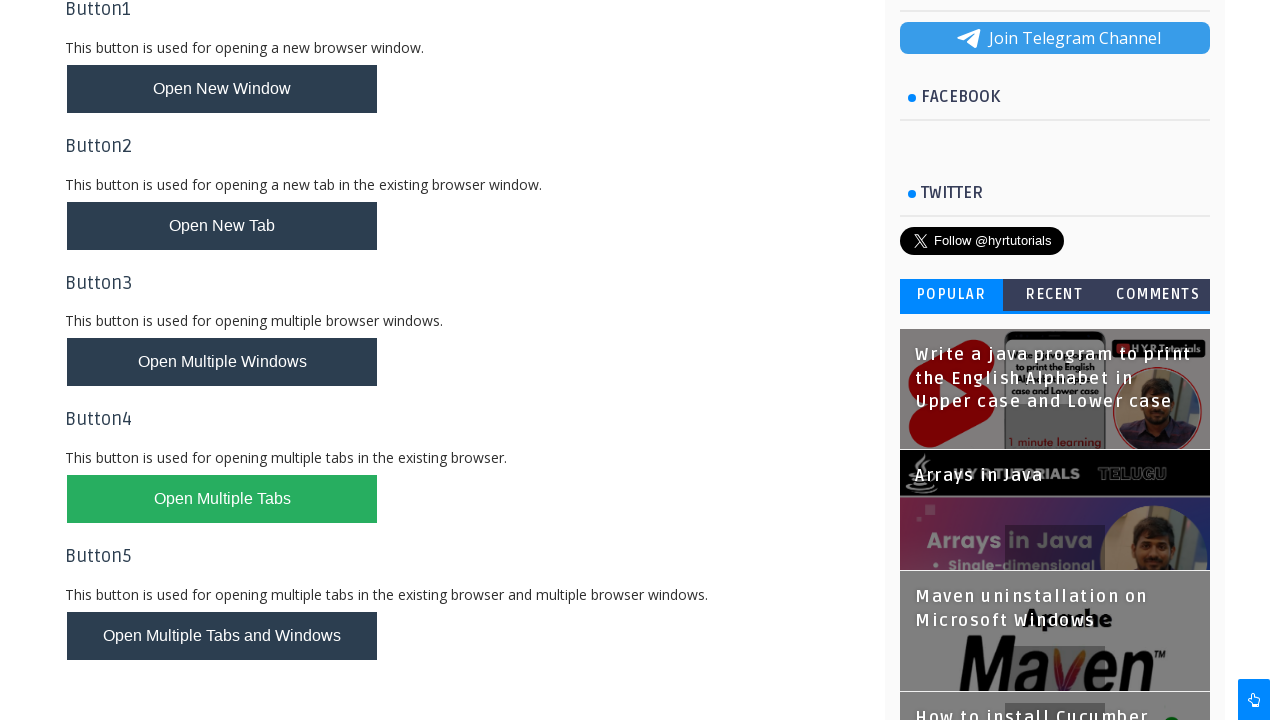

Switched to second tab
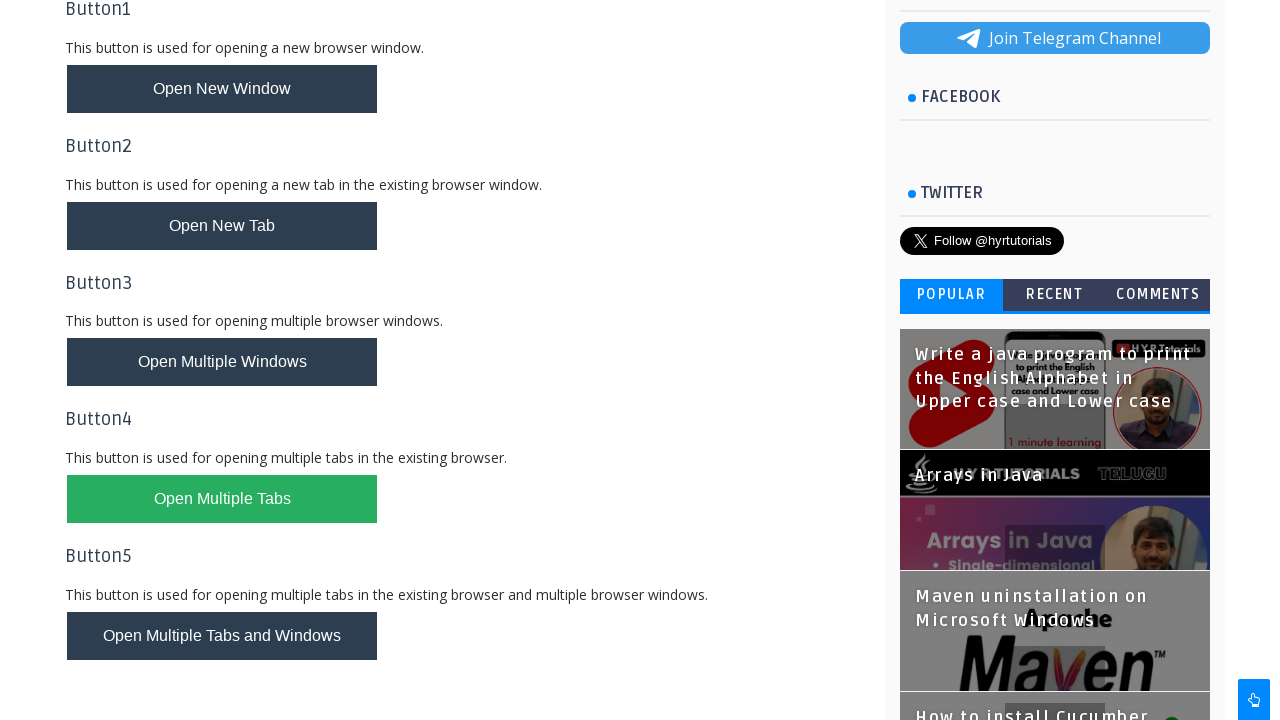

Waited for second tab to load
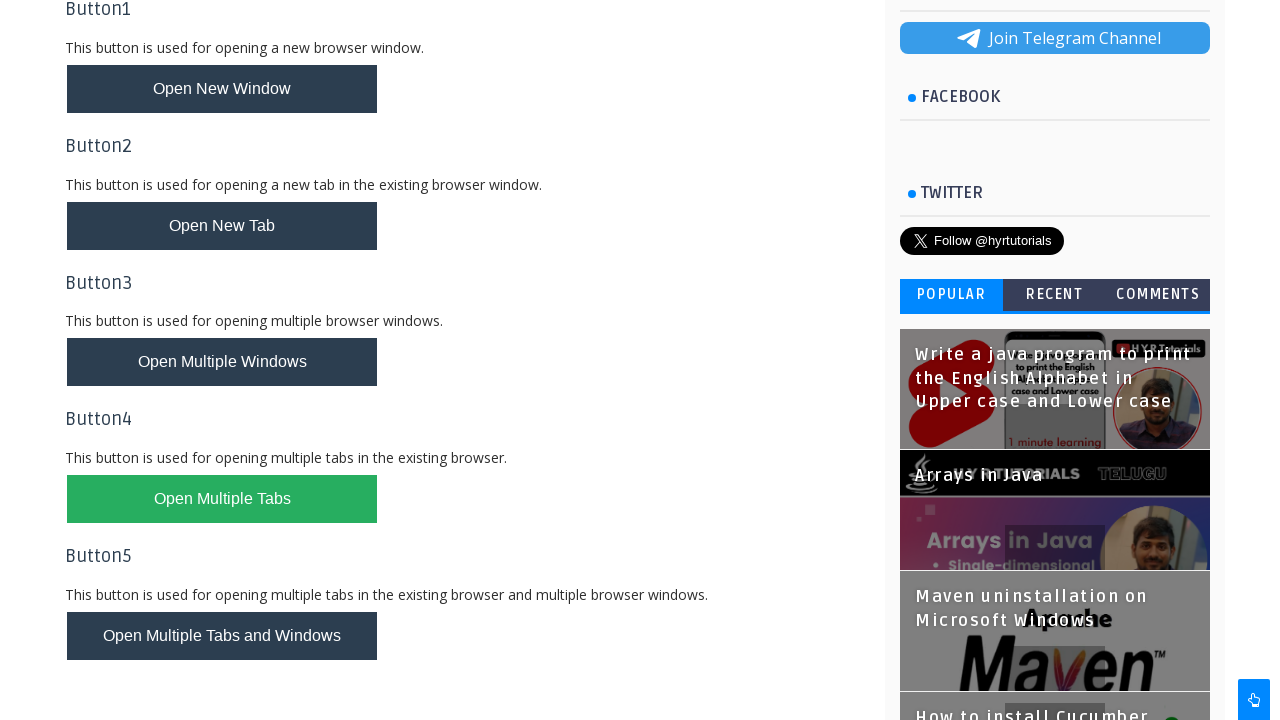

Filled firstName field with 'Mangesh' in second tab on #firstName
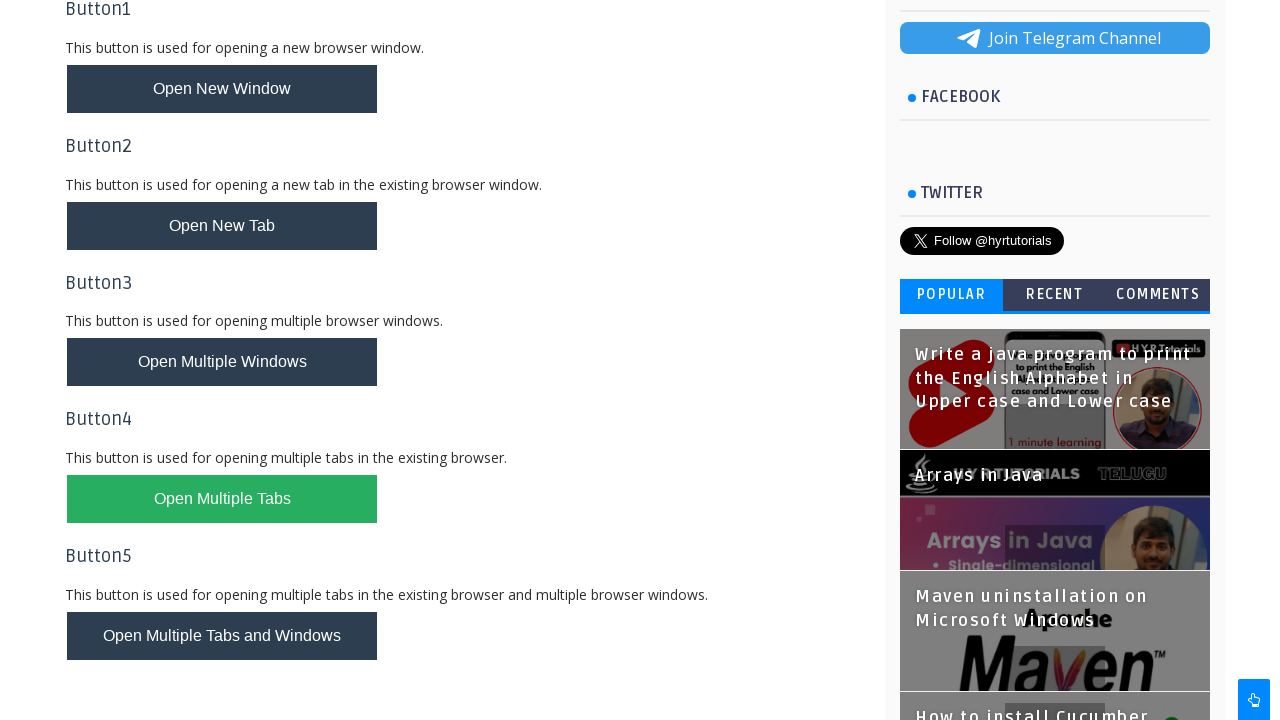

Switched to third tab
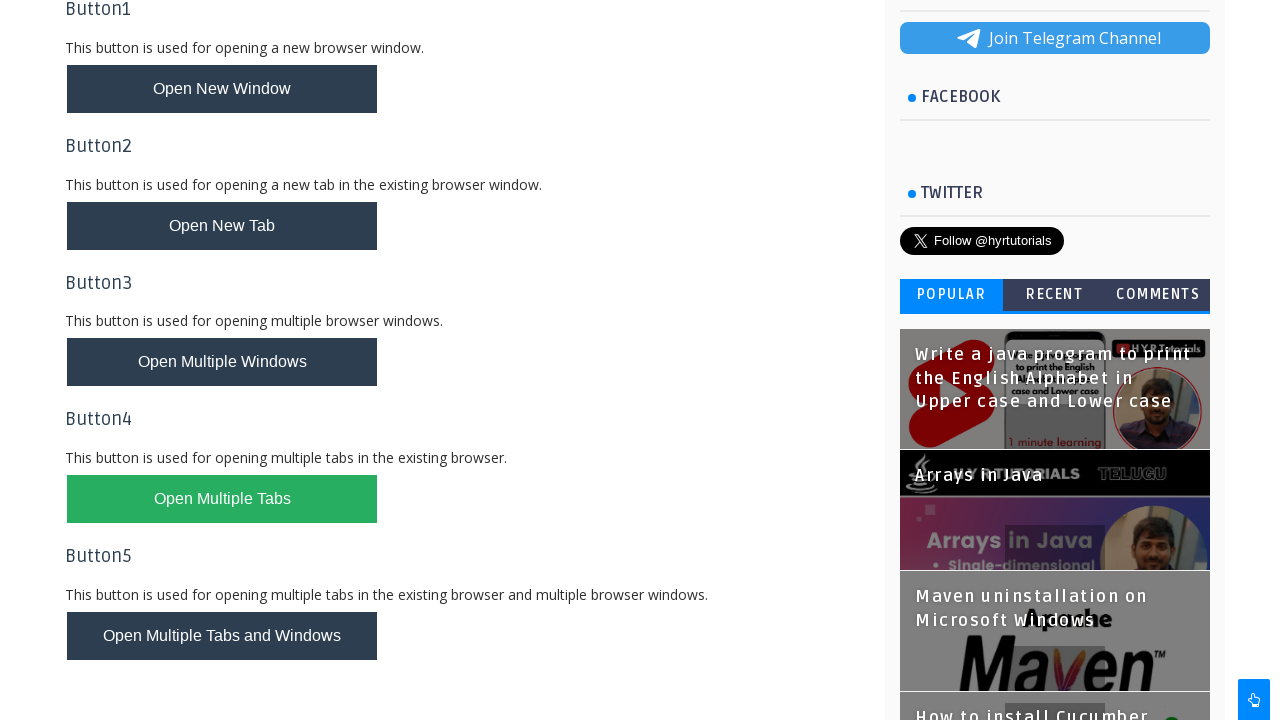

Waited for third tab to load
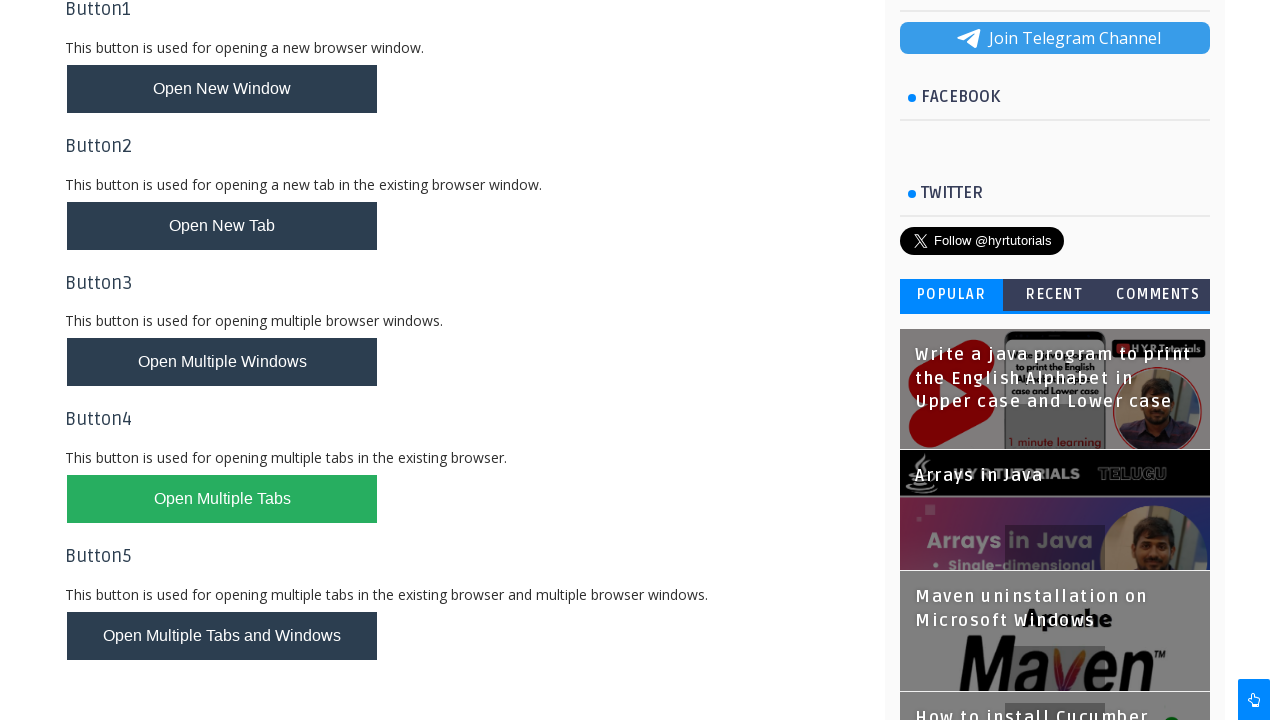

Set up dialog handler to accept confirmation alerts
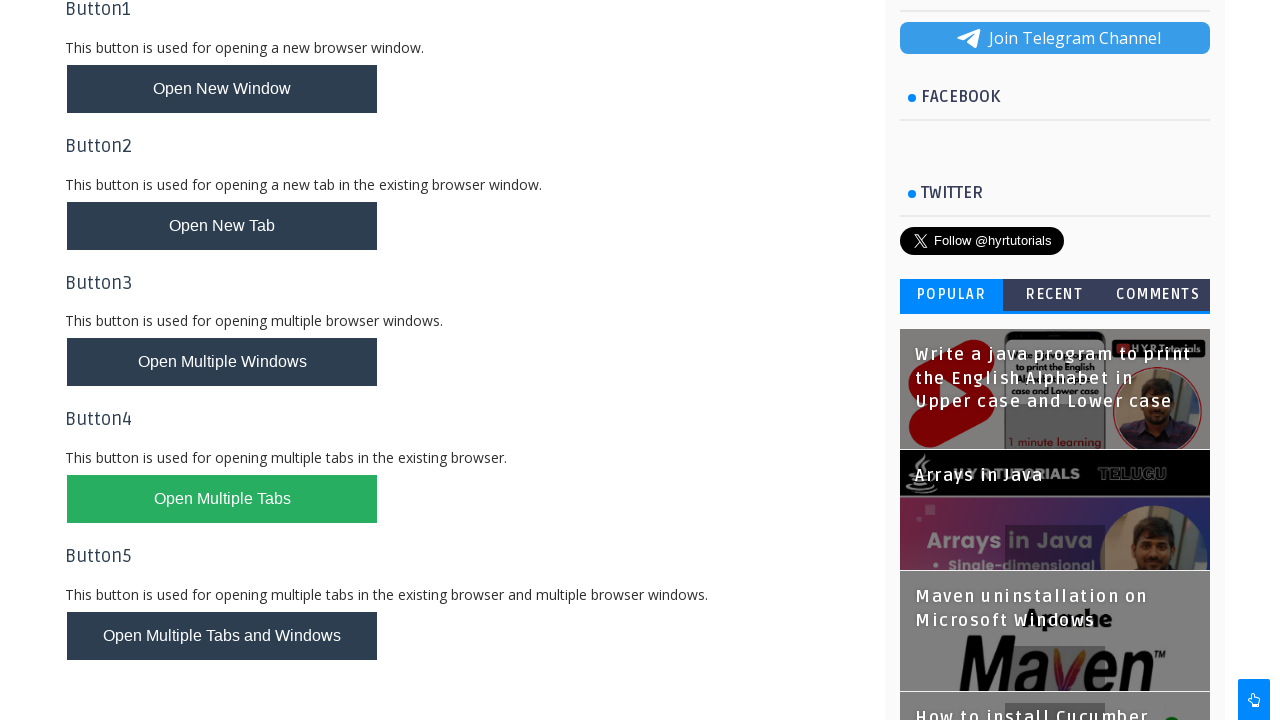

Clicked confirmation box button in third tab at (114, 573) on #confirmBox
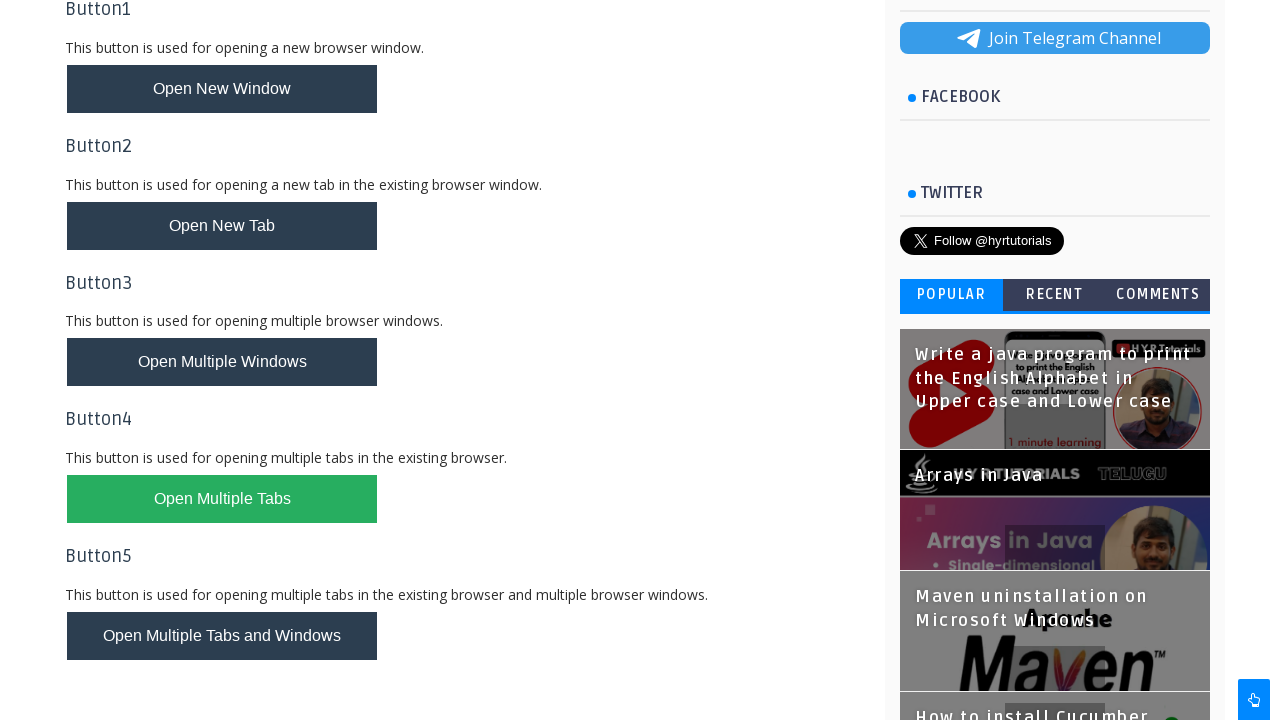

Waited for confirmation dialog to be handled
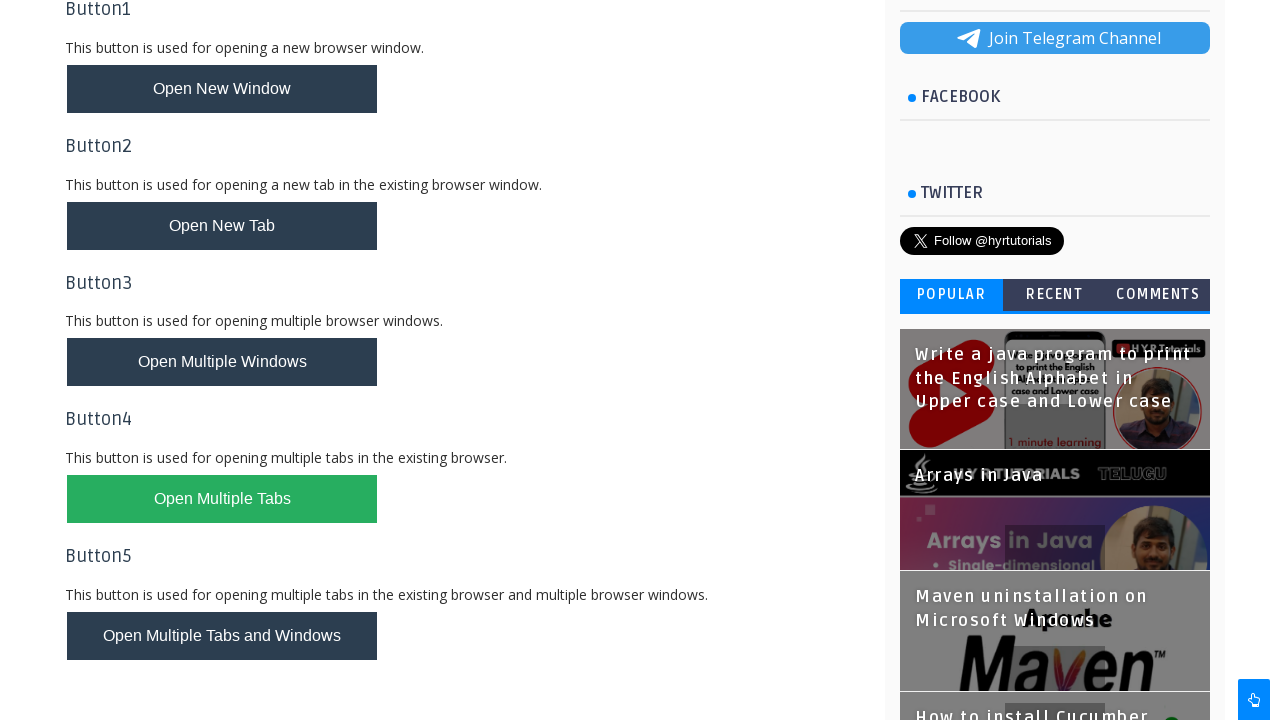

Filled name field with 'Reddy' in parent tab on #name
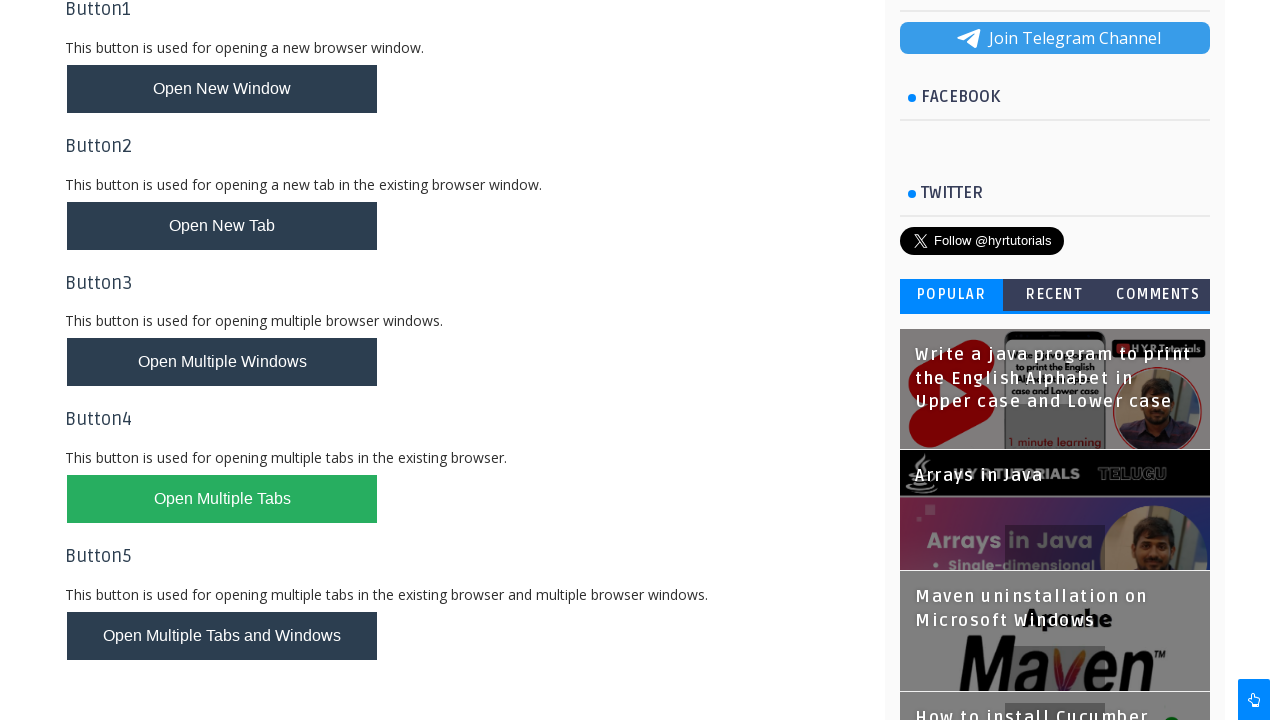

Filled lastName field with 'Panchwagh' in second tab on #lastName
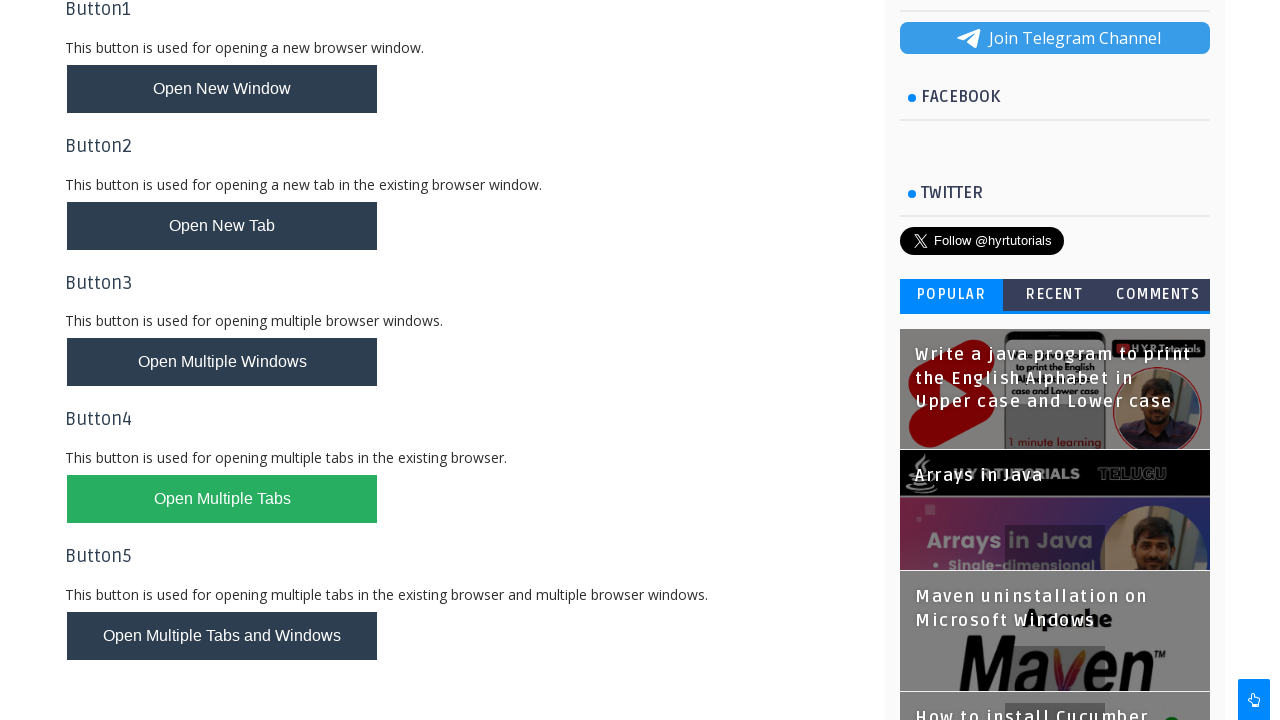

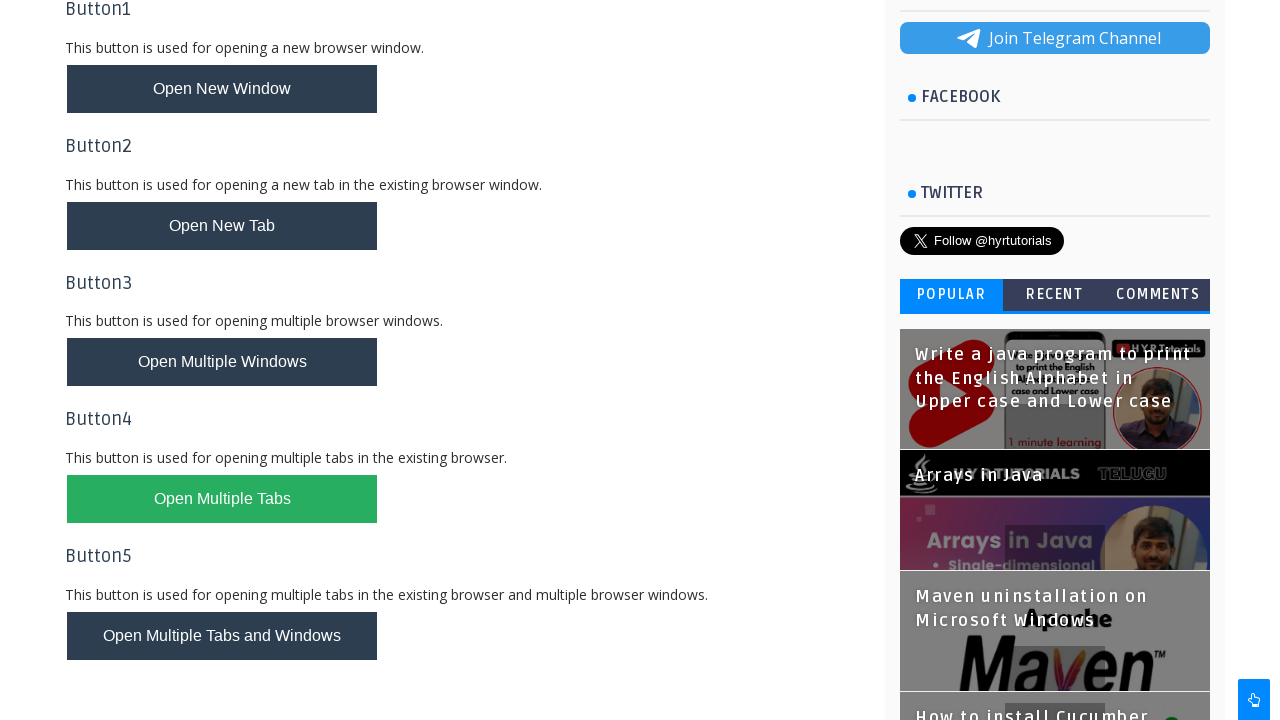